Tests clicking through a series of dynamically appearing buttons (easy00 through easy03) and verifies that all buttons were clicked successfully by checking a success message.

Starting URL: https://eviltester.github.io/synchole/buttons.html

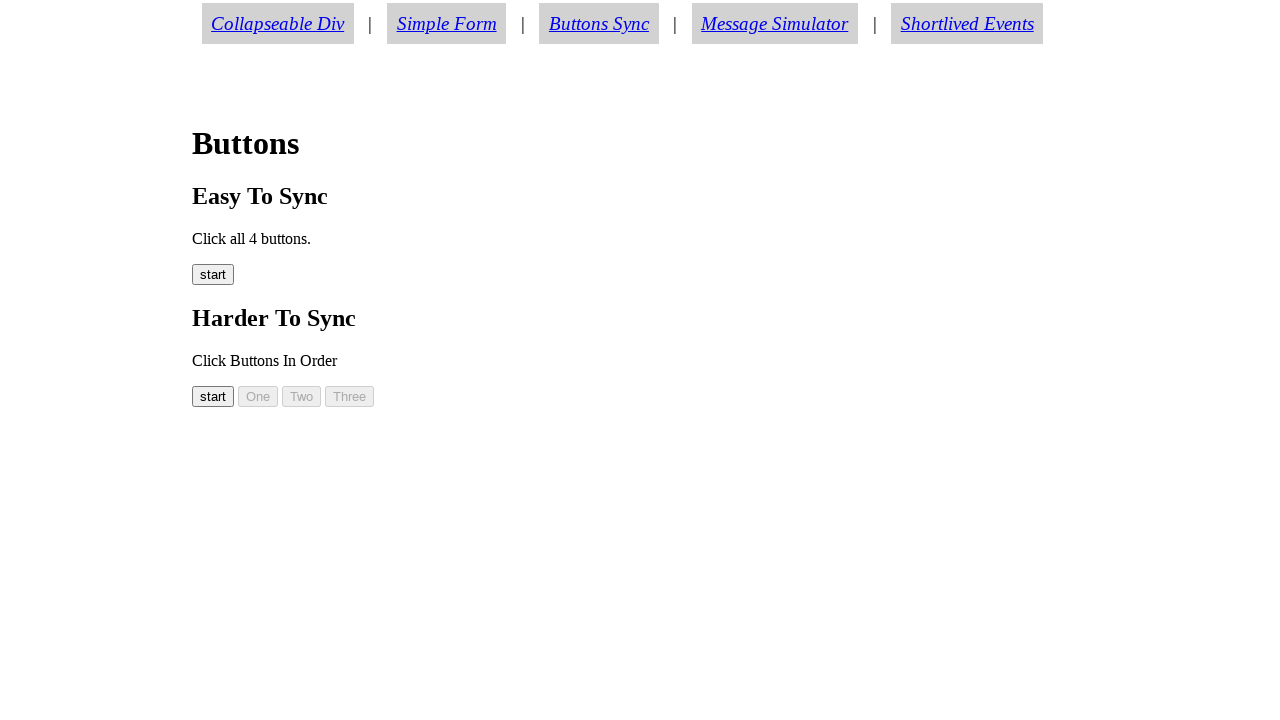

Clicked easy00 button at (213, 275) on #easy00
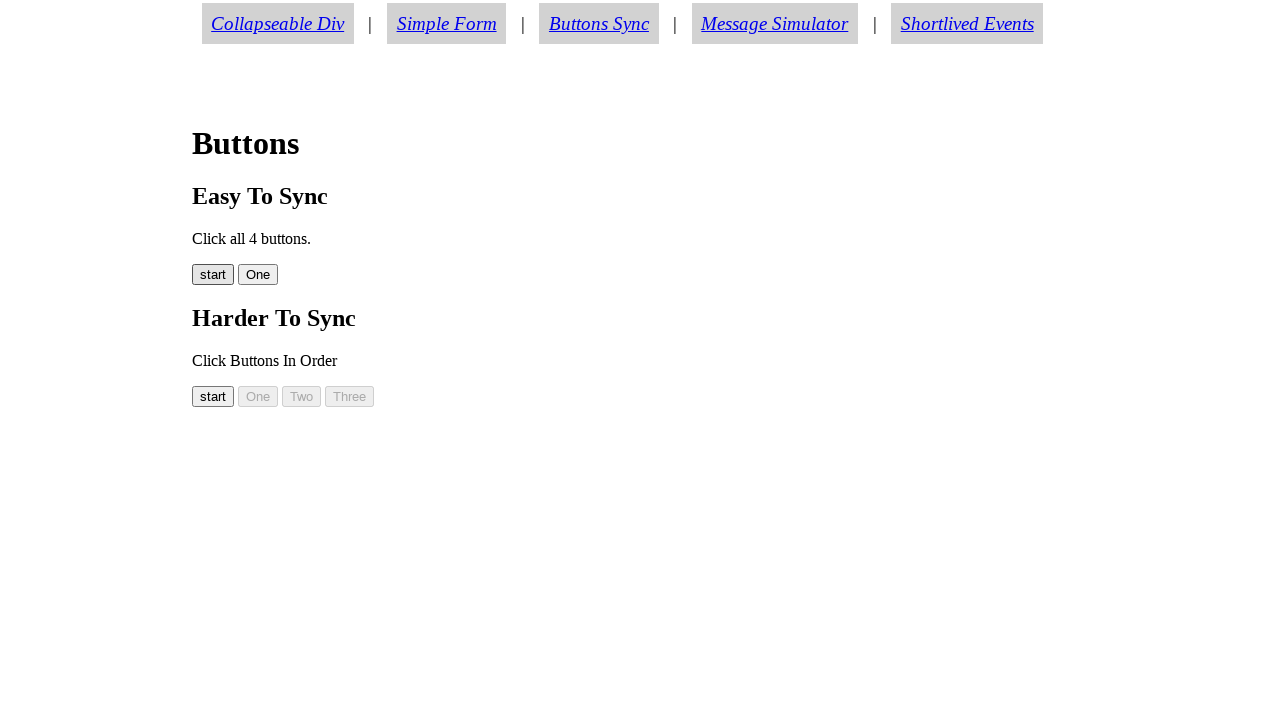

Clicked easy01 button at (258, 275) on #easy01
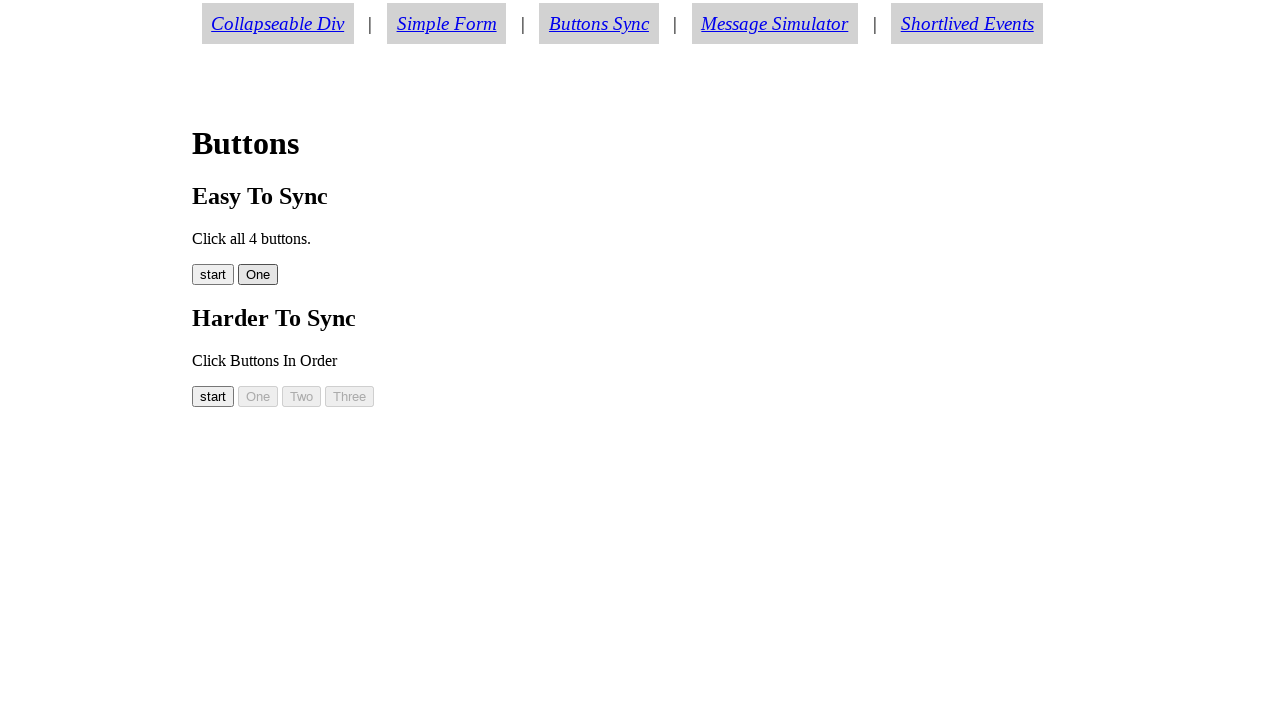

Clicked easy02 button at (298, 275) on #easy02
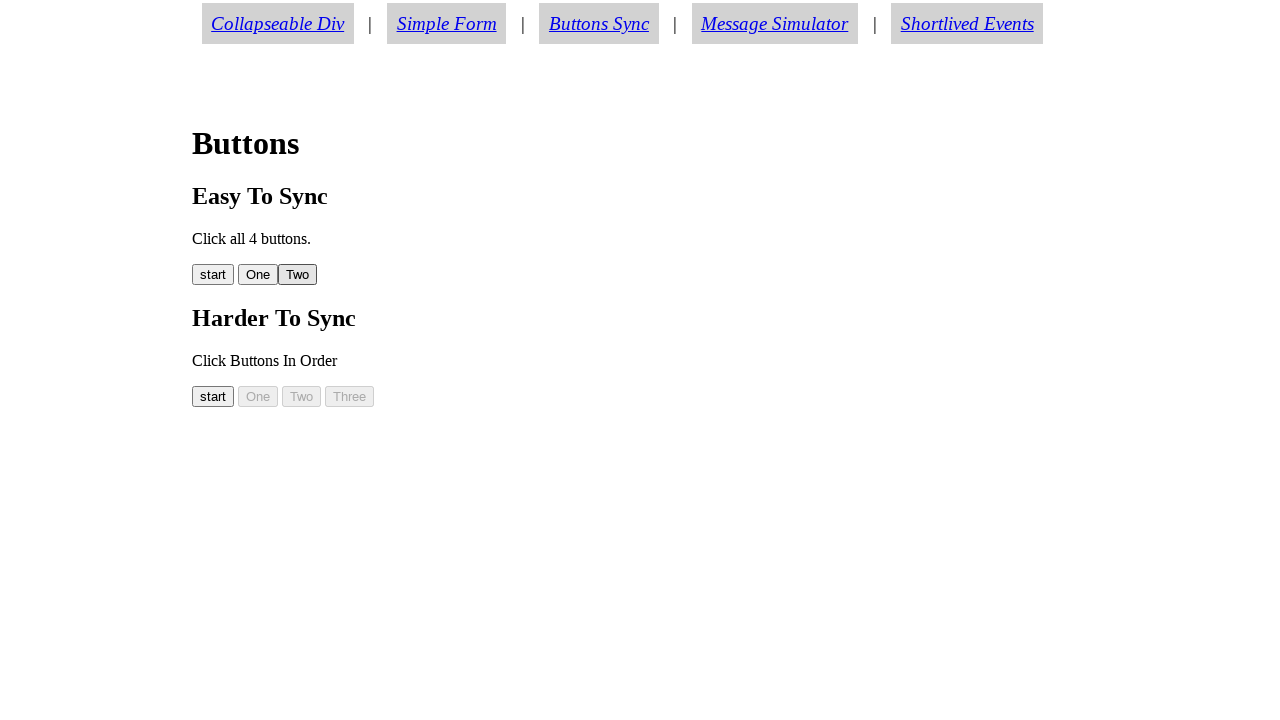

Clicked easy03 button at (342, 275) on #easy03
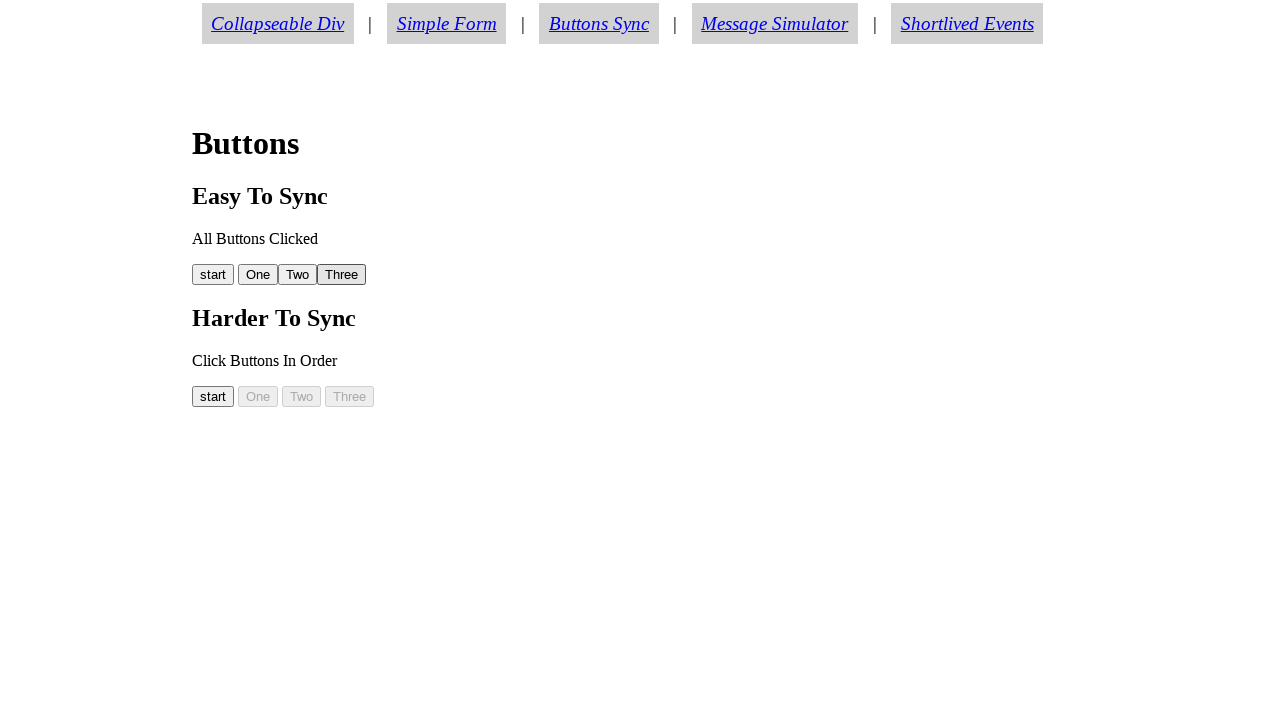

Verified success message 'All Buttons Clicked' appeared
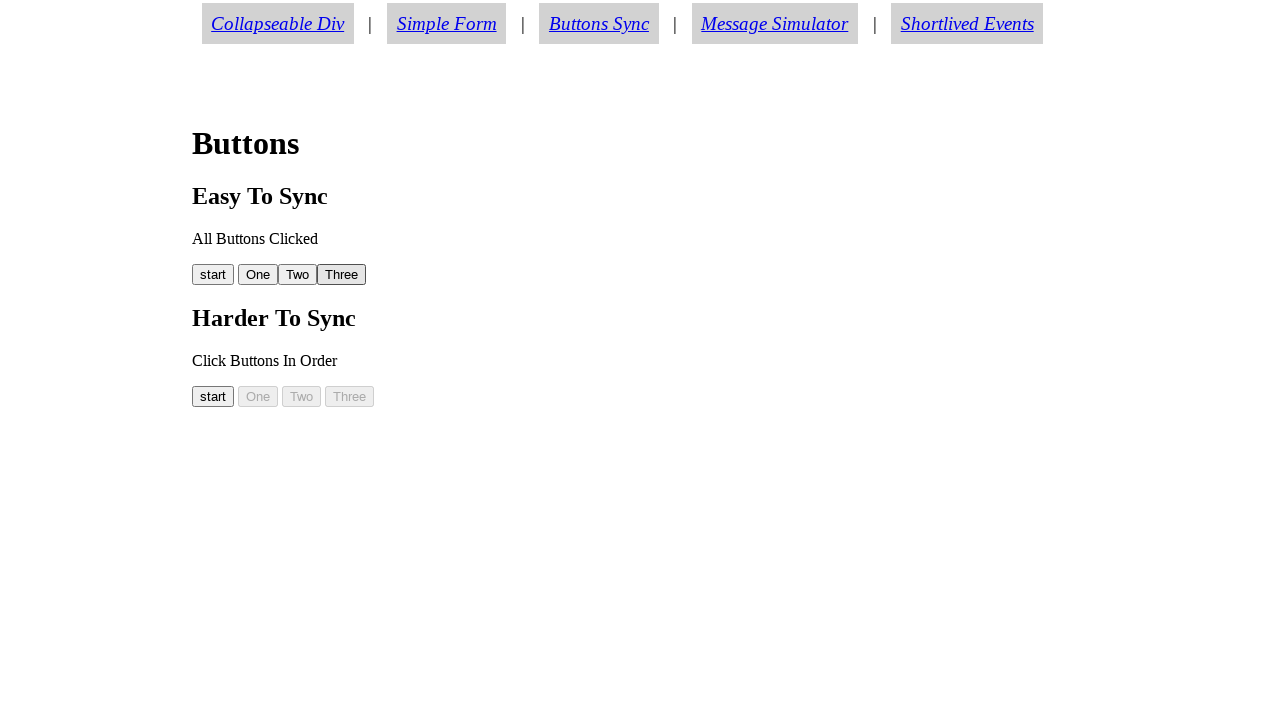

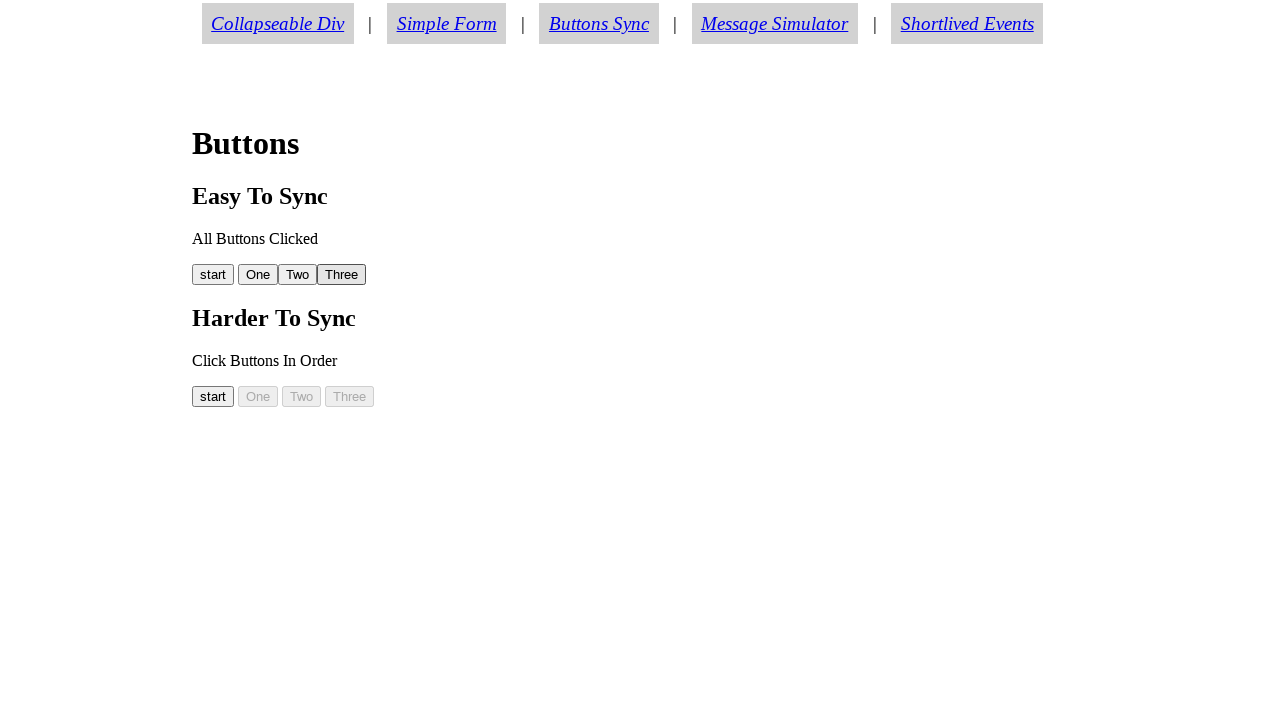